Tests radio button functionality by clicking blue and red radio buttons and verifying their selection states

Starting URL: https://practice.cydeo.com/radio_buttons

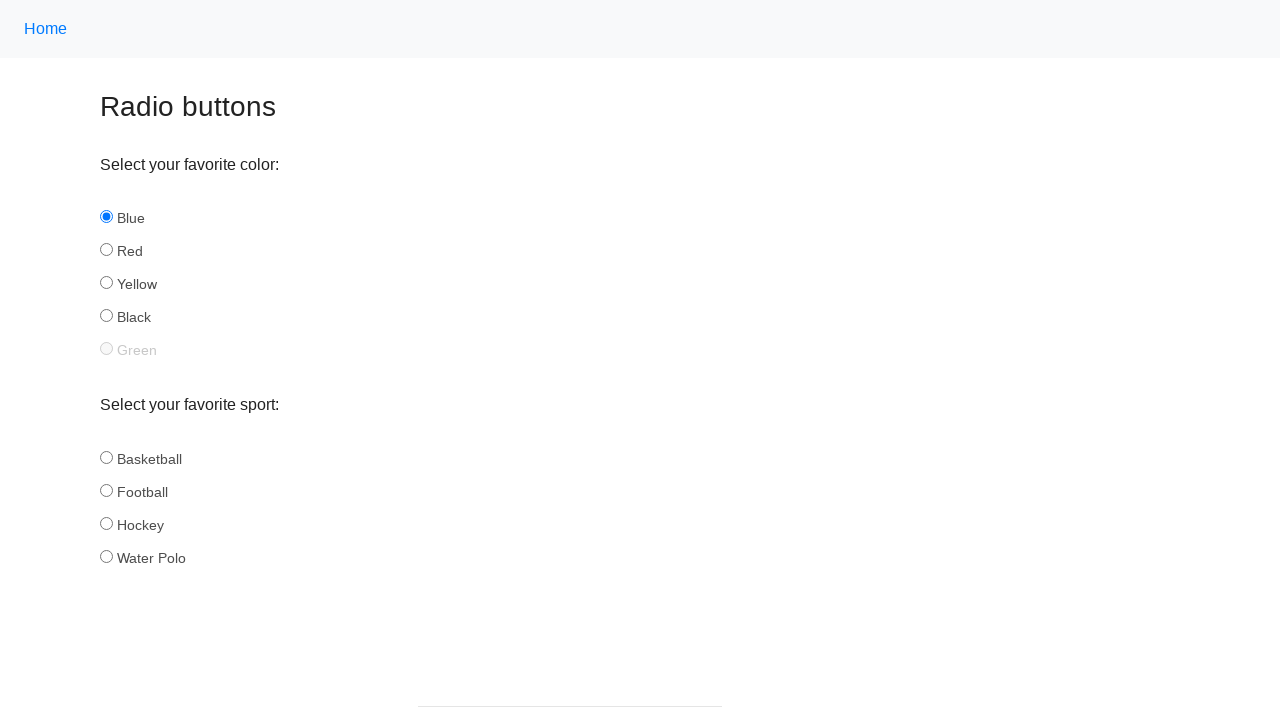

Clicked blue radio button at (106, 217) on div > input[id='blue']
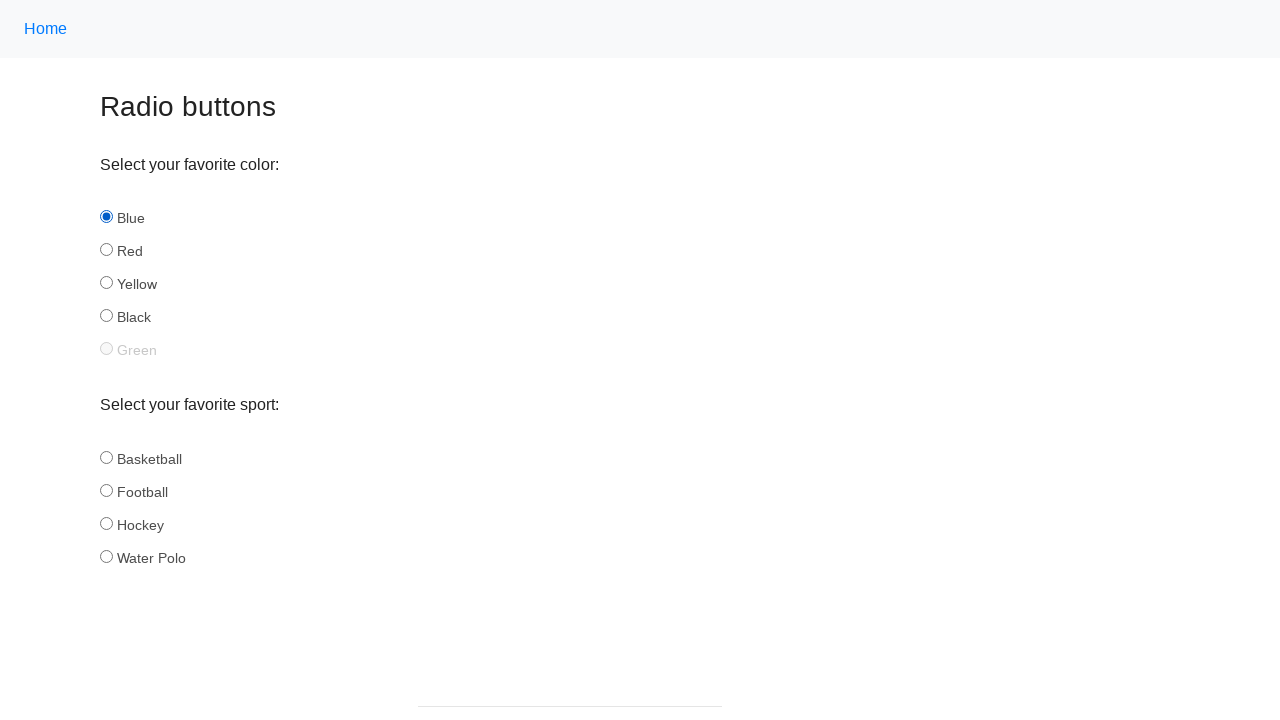

Clicked red radio button at (106, 250) on div > input[id='red']
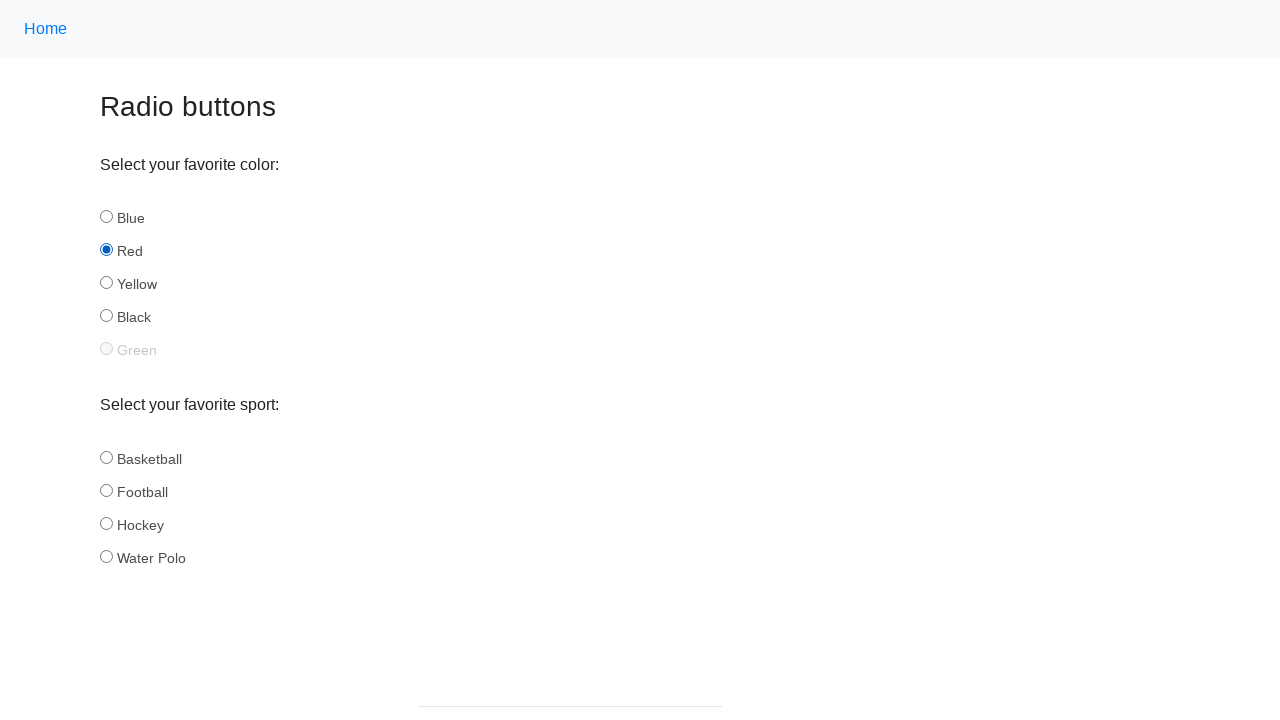

Clicked red radio button again at (106, 250) on div > input[id='red']
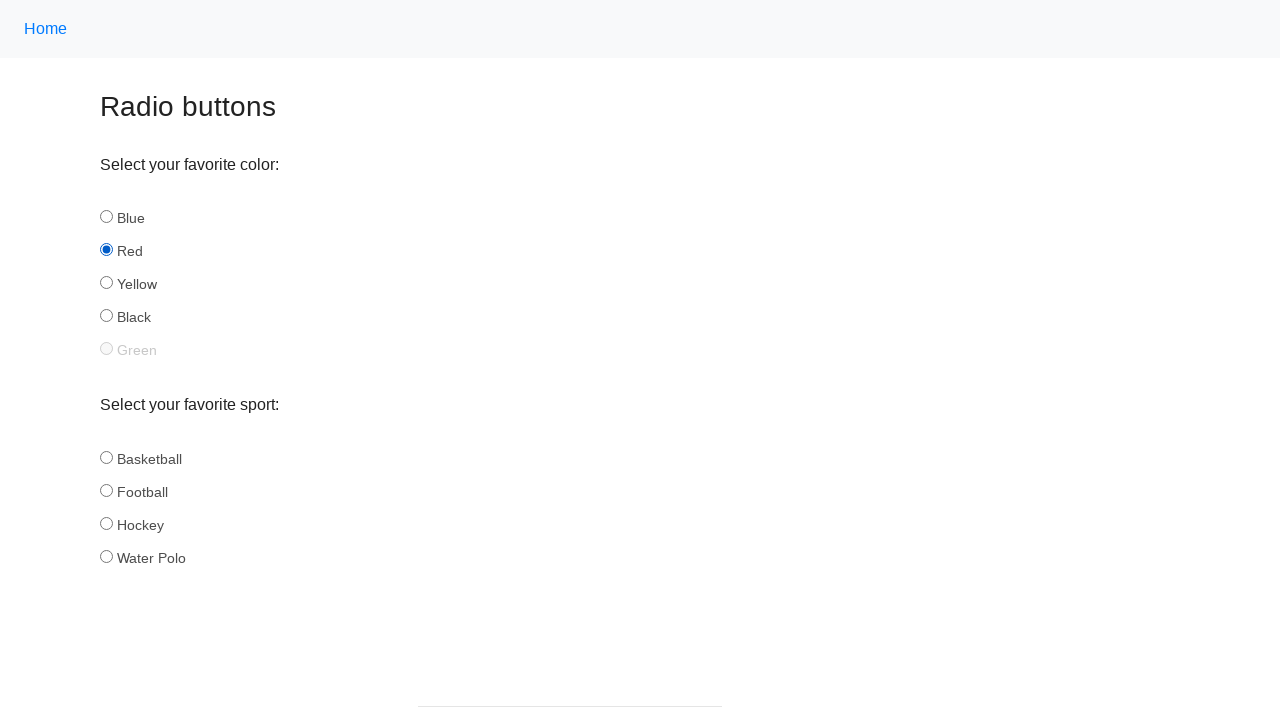

Verified blue radio button is not selected
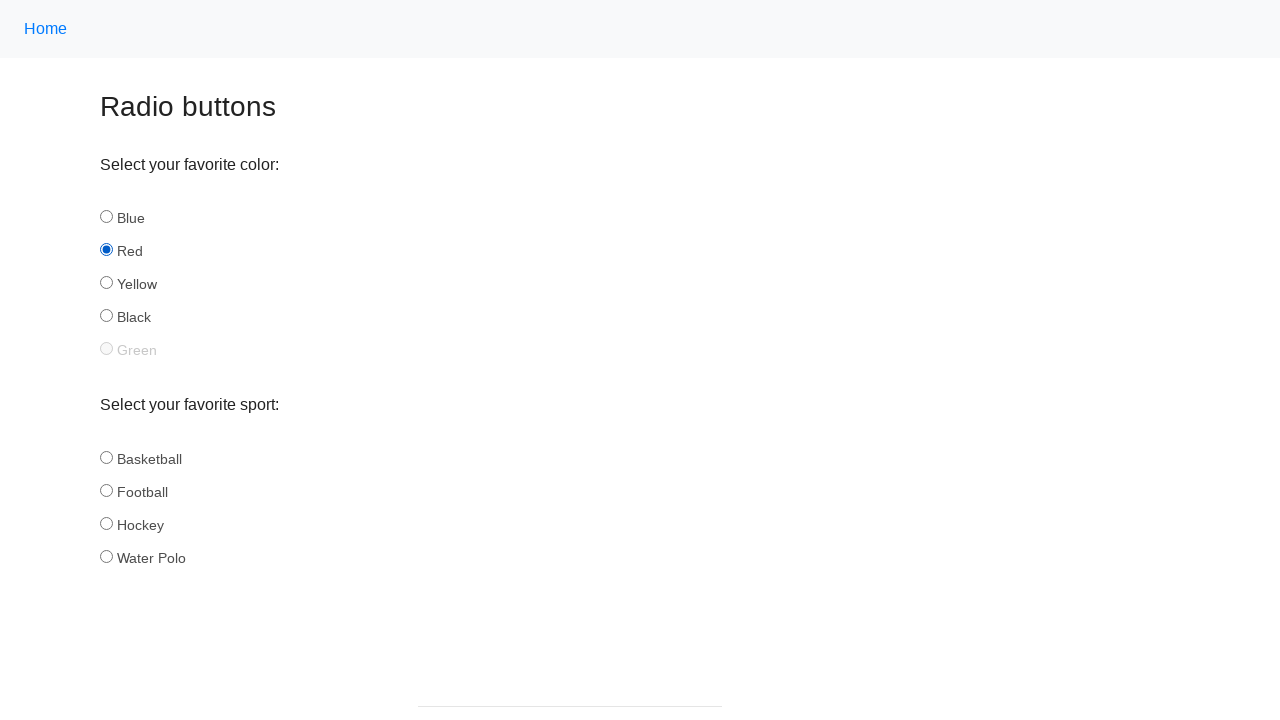

Verified red radio button is selected
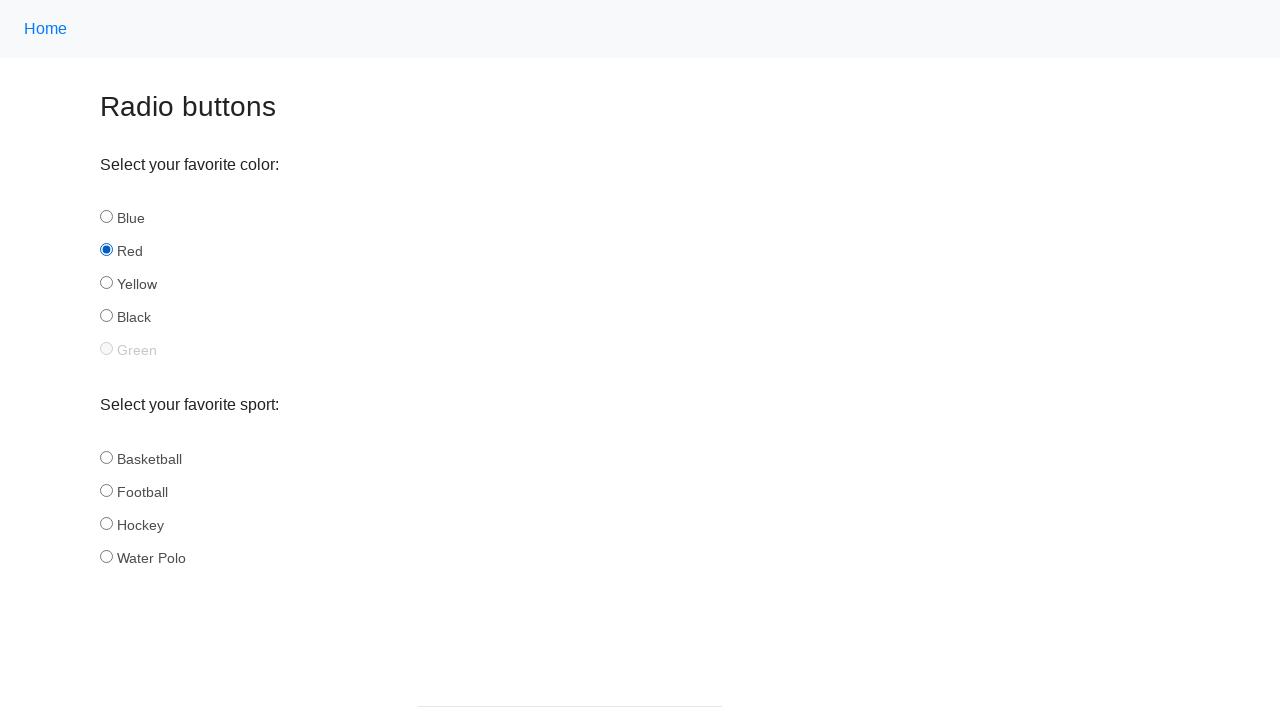

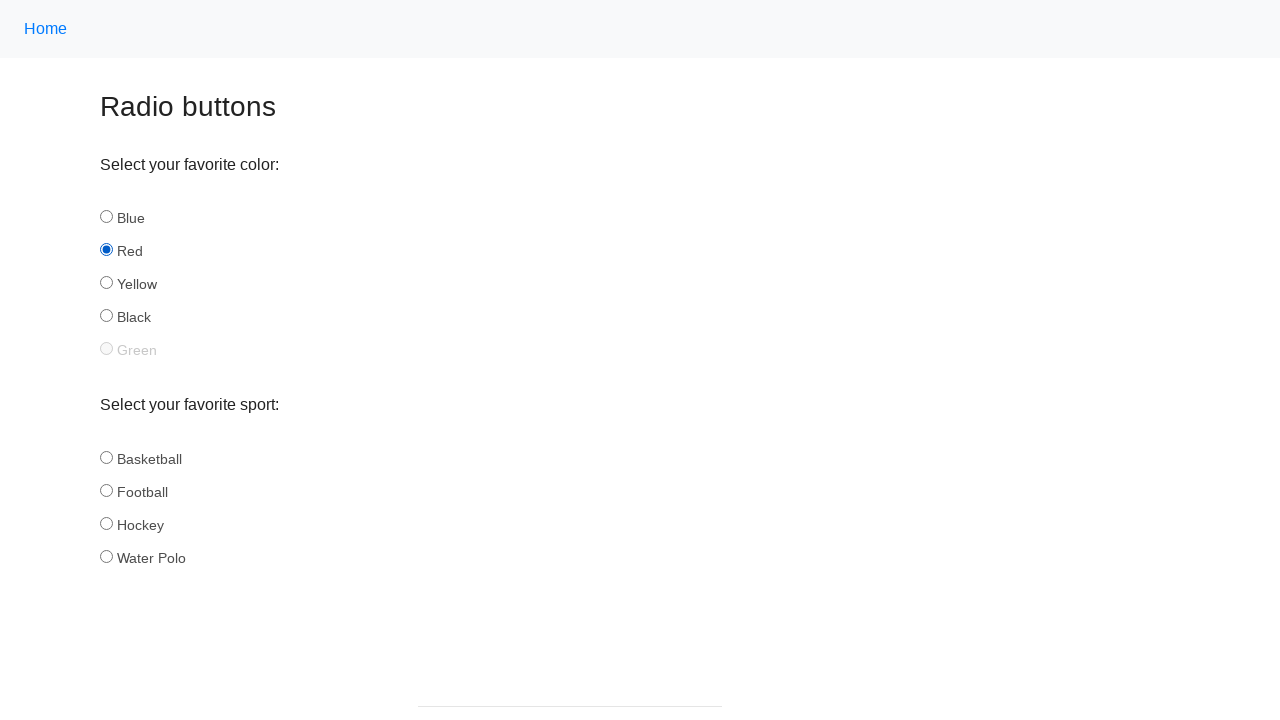